Tests JavaScript prompt alert functionality by entering text in a prompt dialog, accepting it, then triggering another prompt and dismissing it

Starting URL: https://demoqa.com/alerts

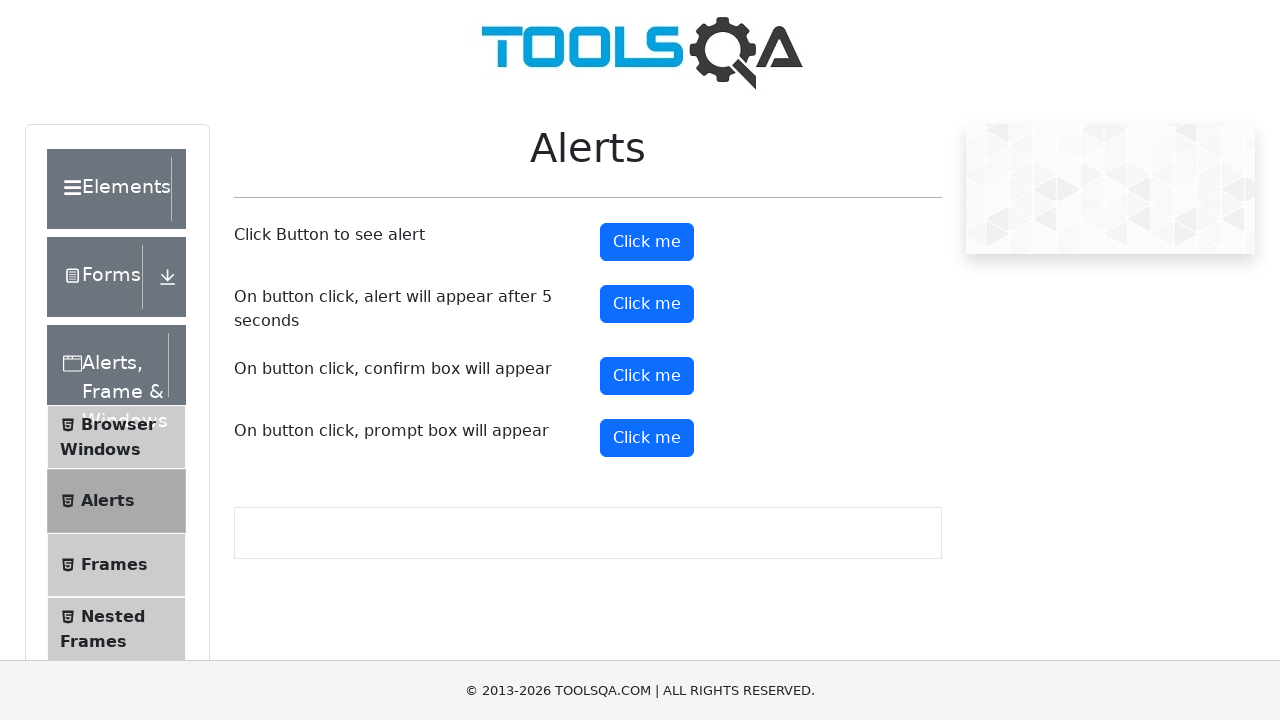

Scrolled to prompt button if needed
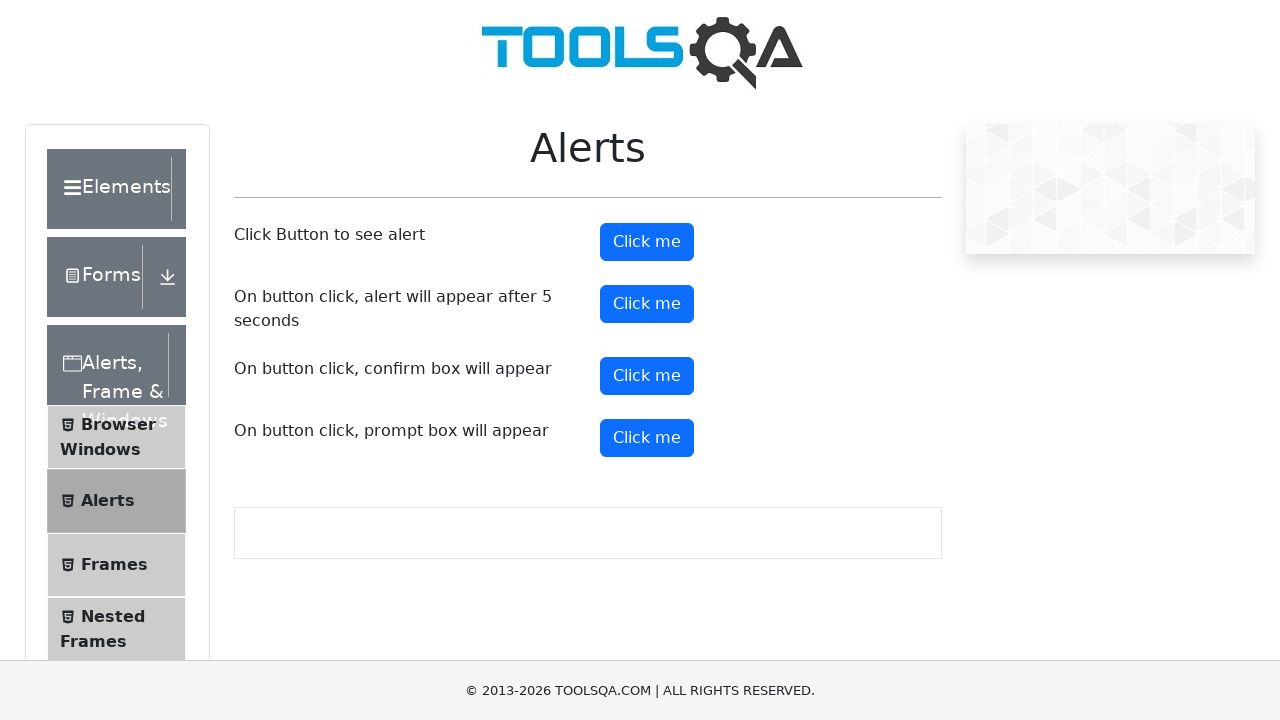

Clicked prompt button to trigger first alert at (647, 438) on #promtButton
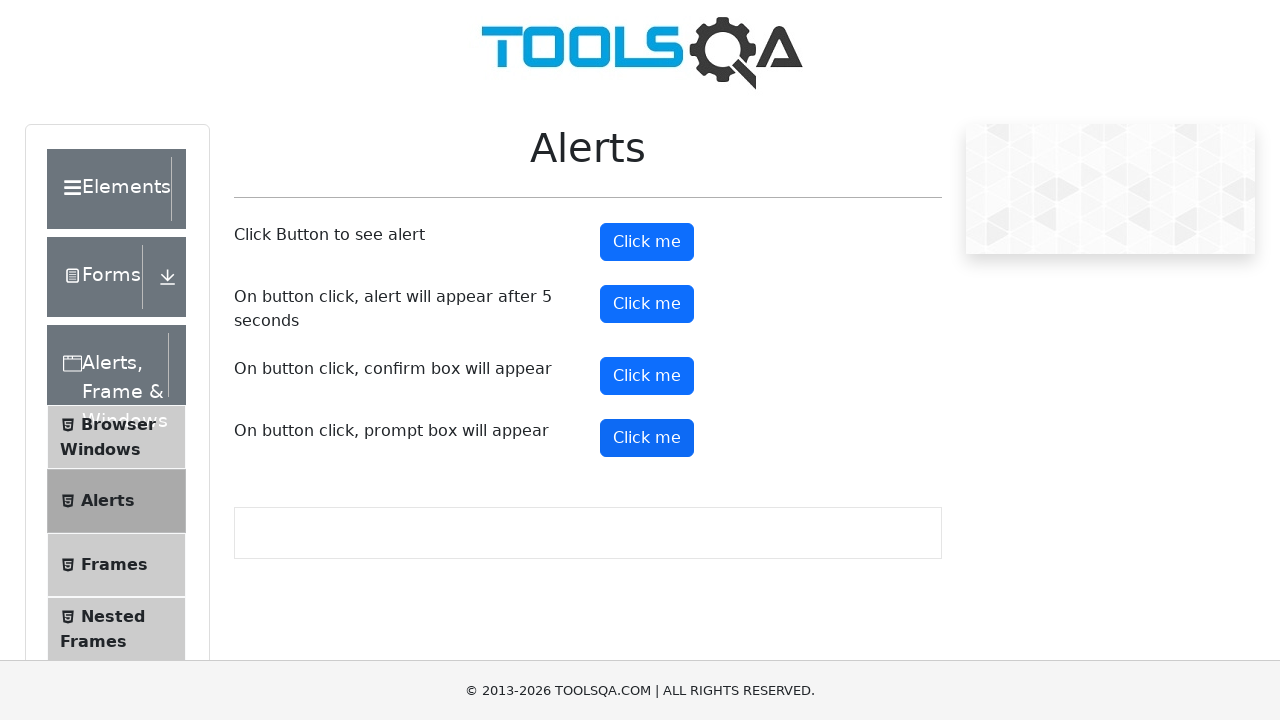

Set up dialog handler to accept prompt with text 'KAZ-IT Training Hub'
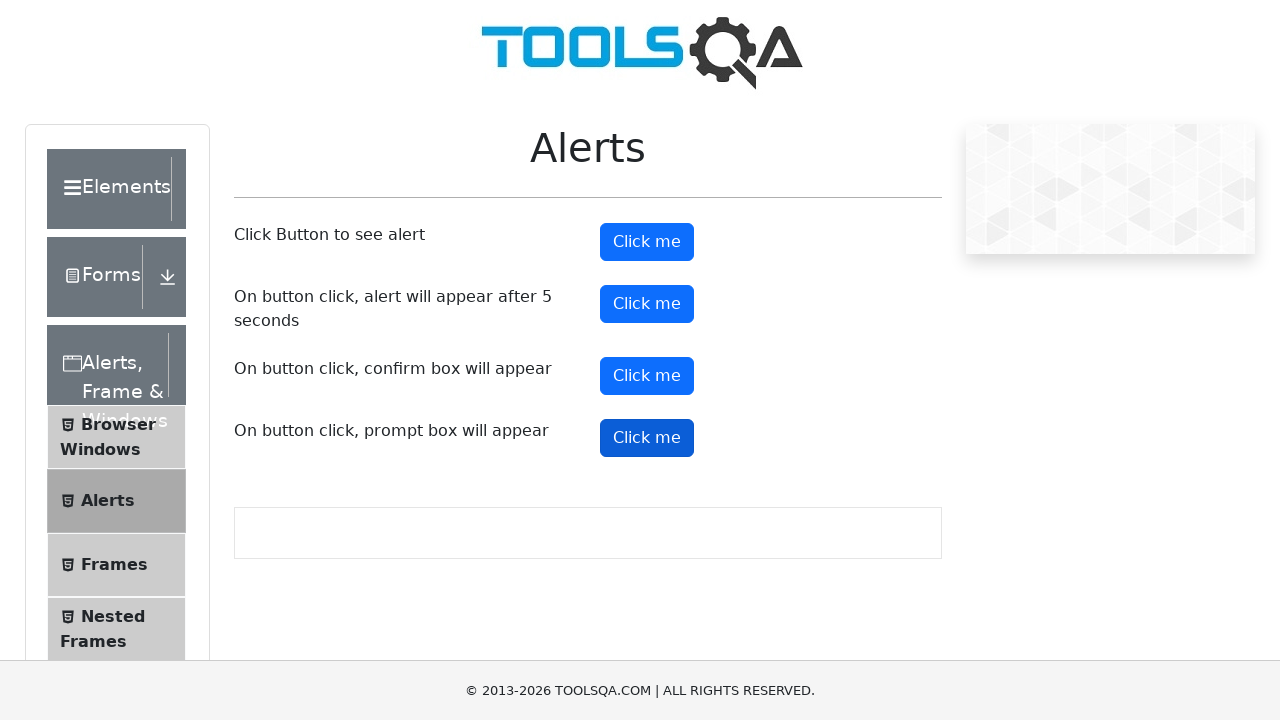

Waited 1 second for dialog to be handled
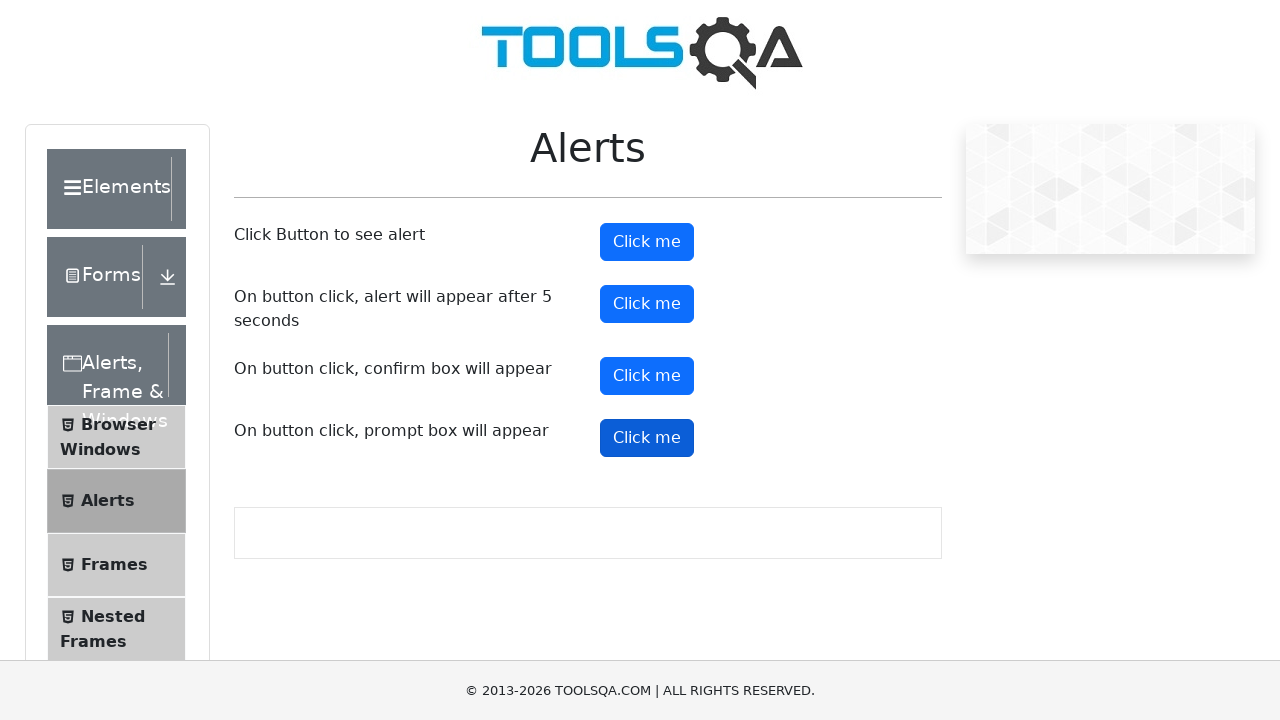

Clicked prompt button again to trigger second alert at (647, 438) on #promtButton
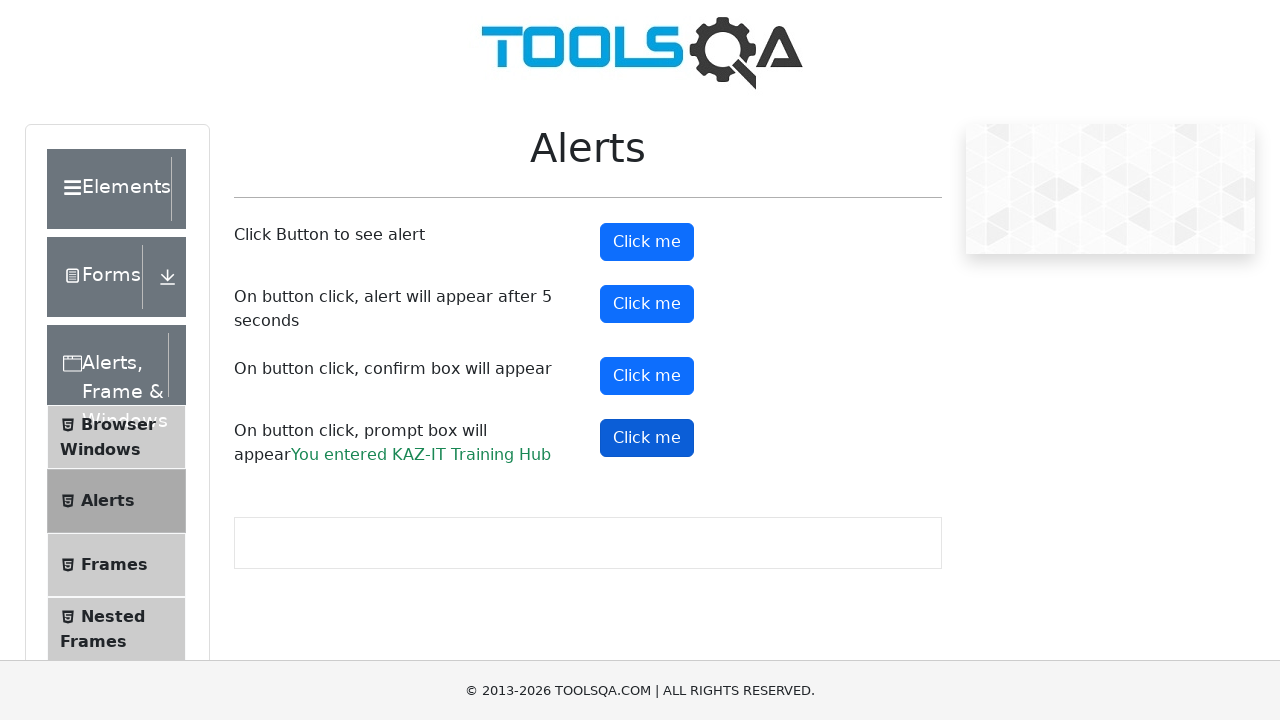

Set up dialog handler to dismiss the second prompt
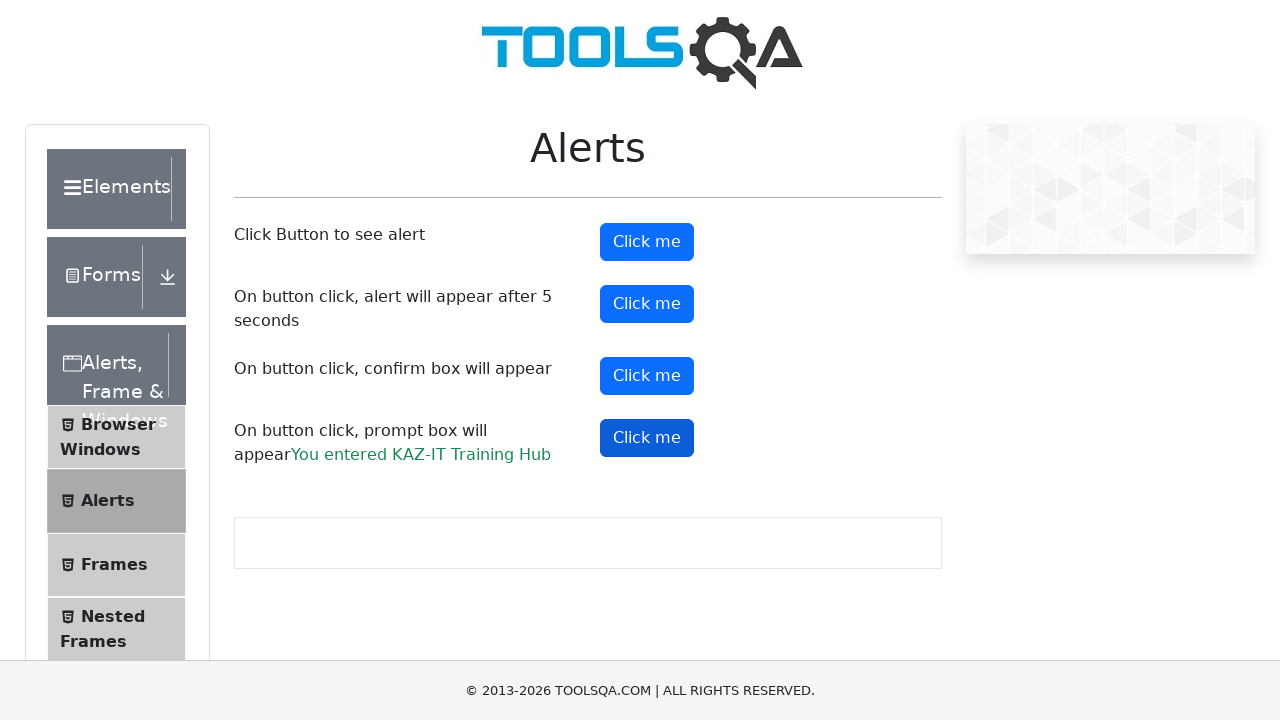

Waited 1 second for second dialog to be dismissed
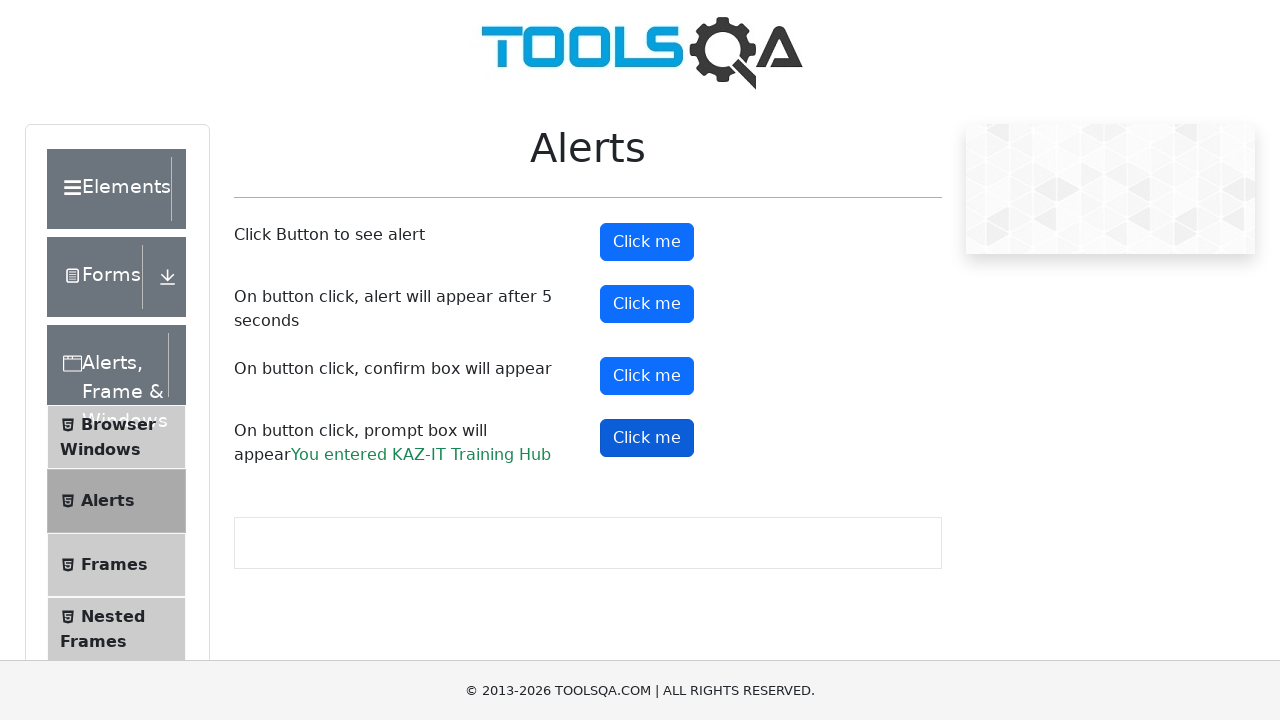

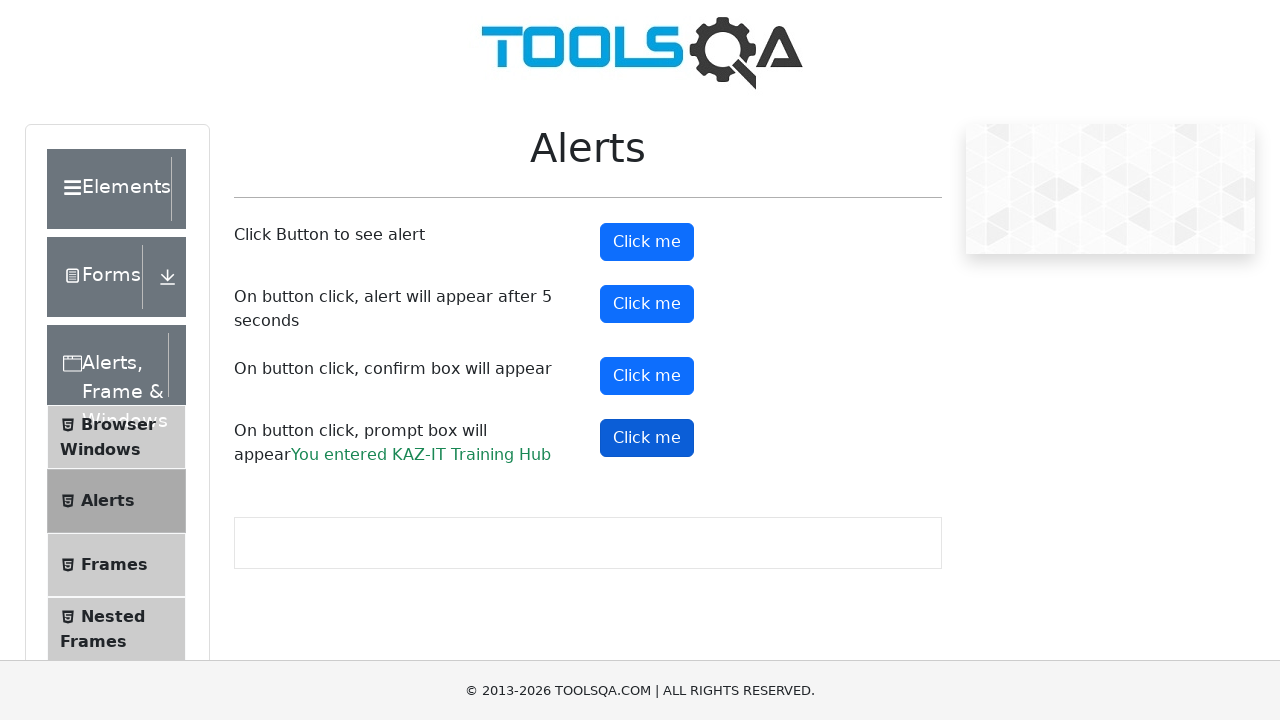